Tests keyboard key press functionality by sending space and left arrow keys to a page element and verifying the displayed result text matches the expected key press.

Starting URL: http://the-internet.herokuapp.com/key_presses

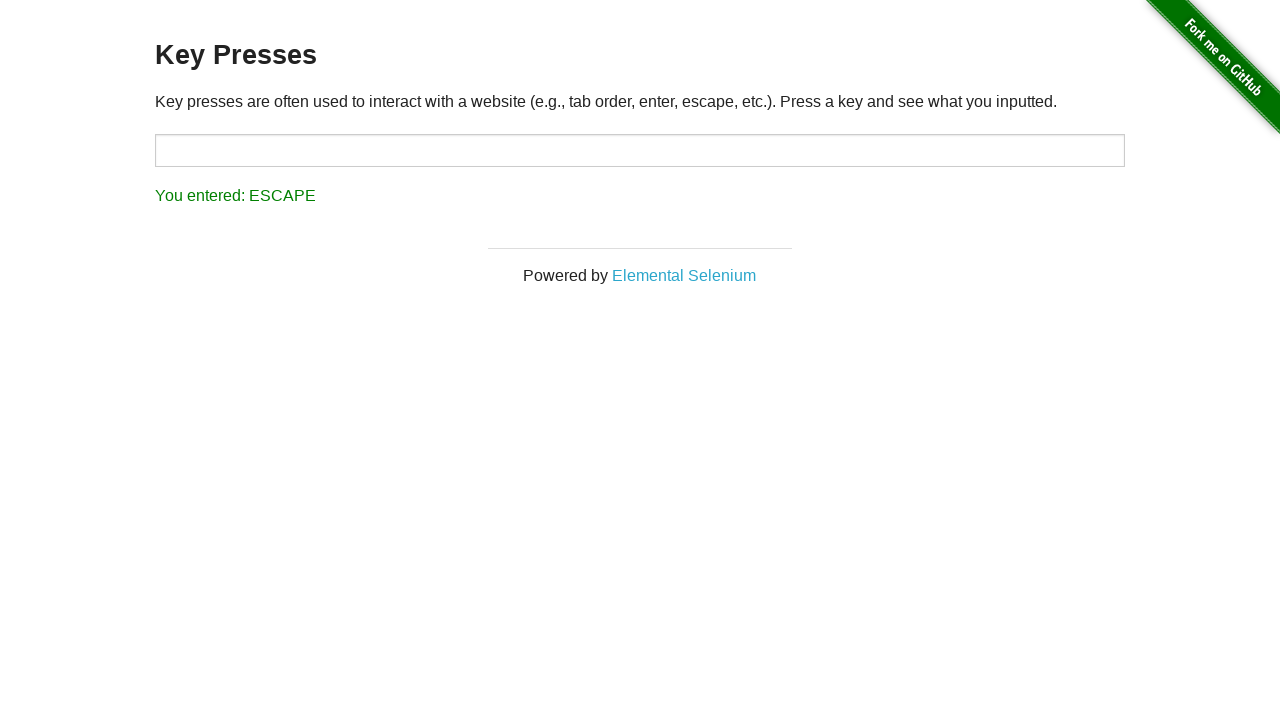

Pressed Space key on target element on #target
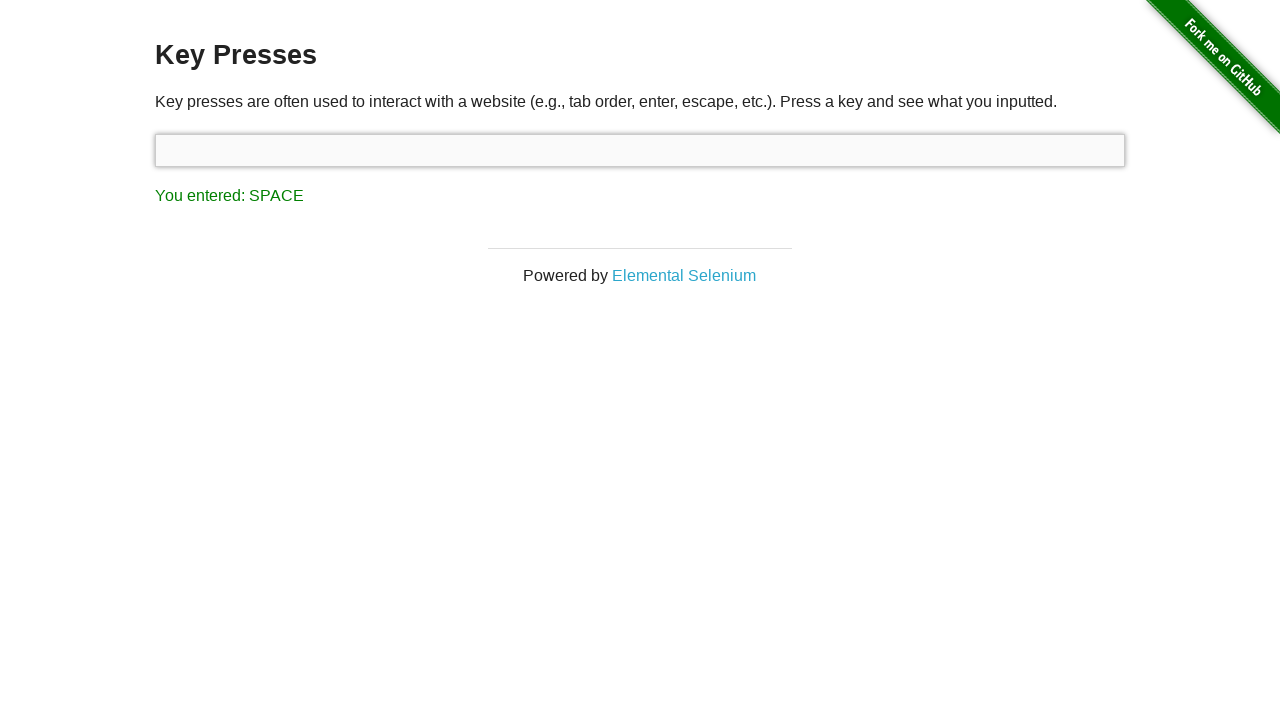

Waited for result element to appear
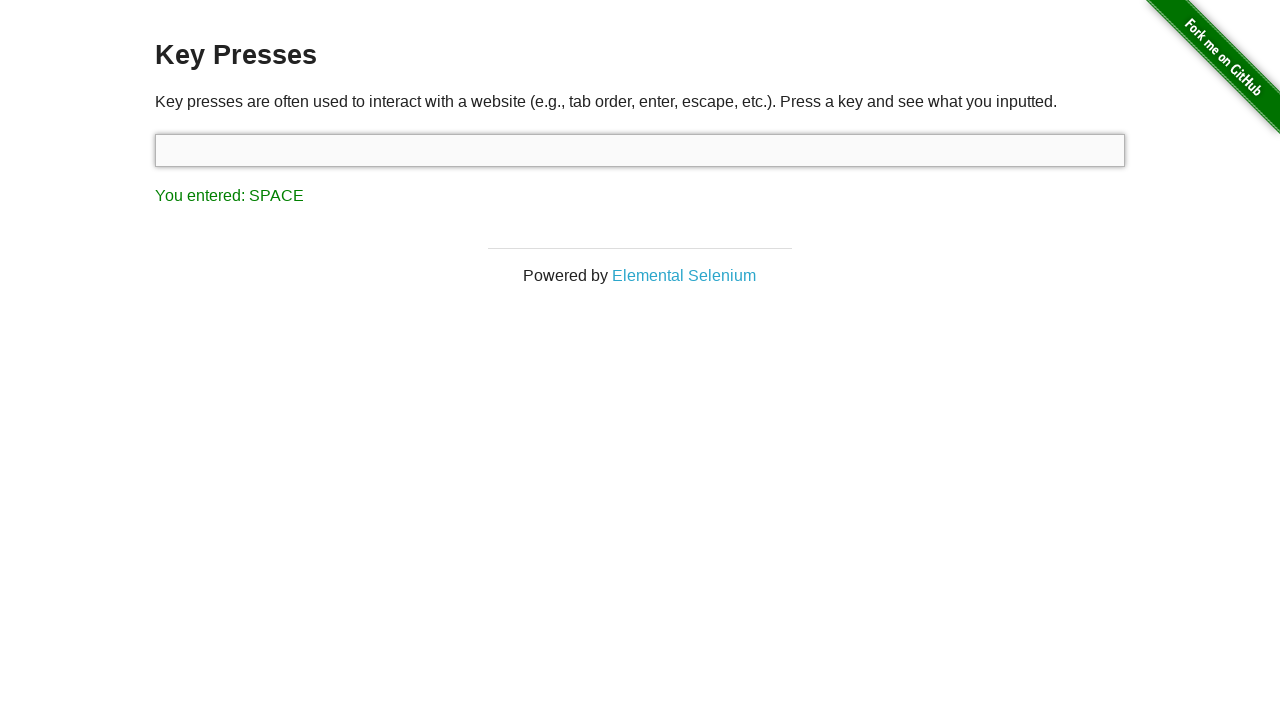

Verified result text shows 'You entered: SPACE'
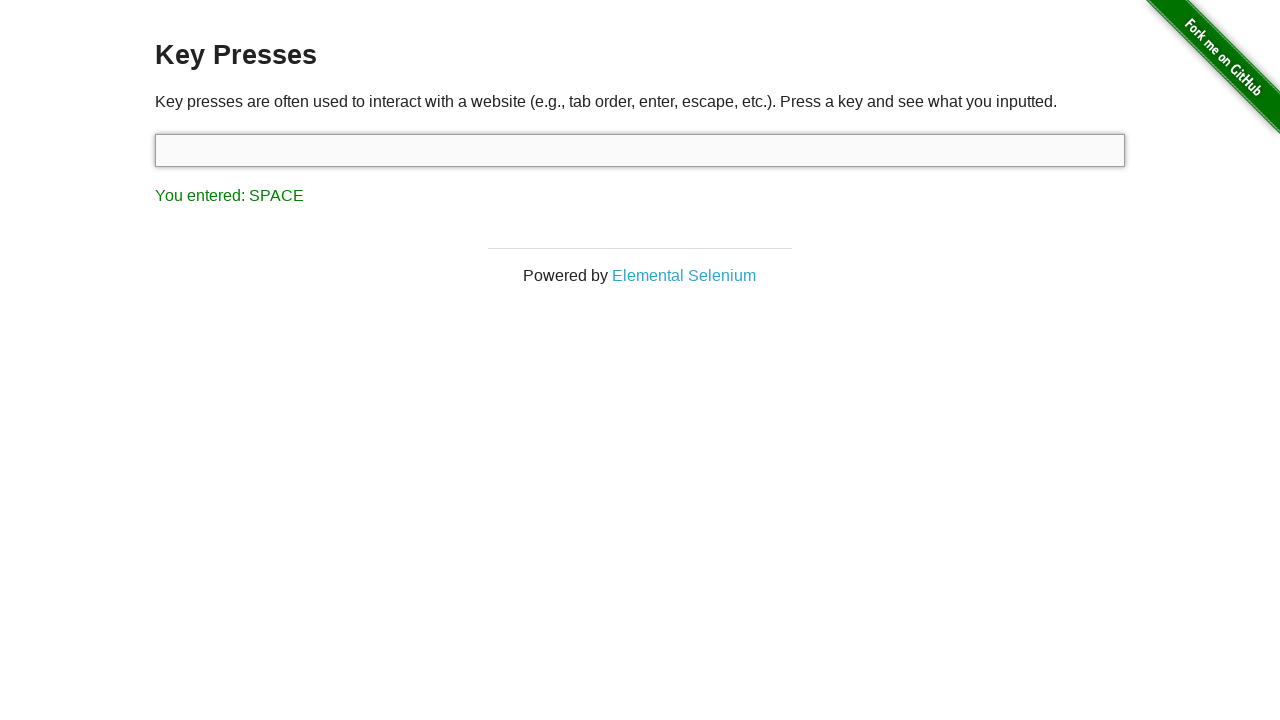

Pressed ArrowLeft key
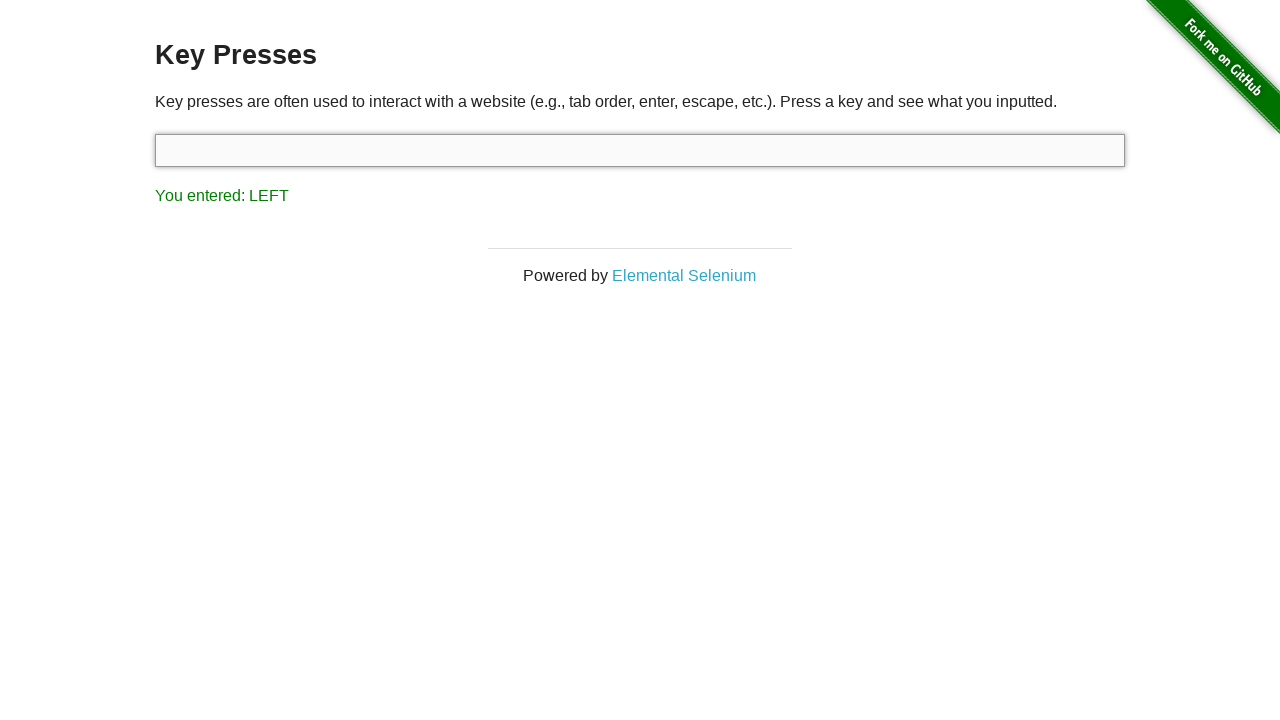

Verified result text shows 'You entered: LEFT'
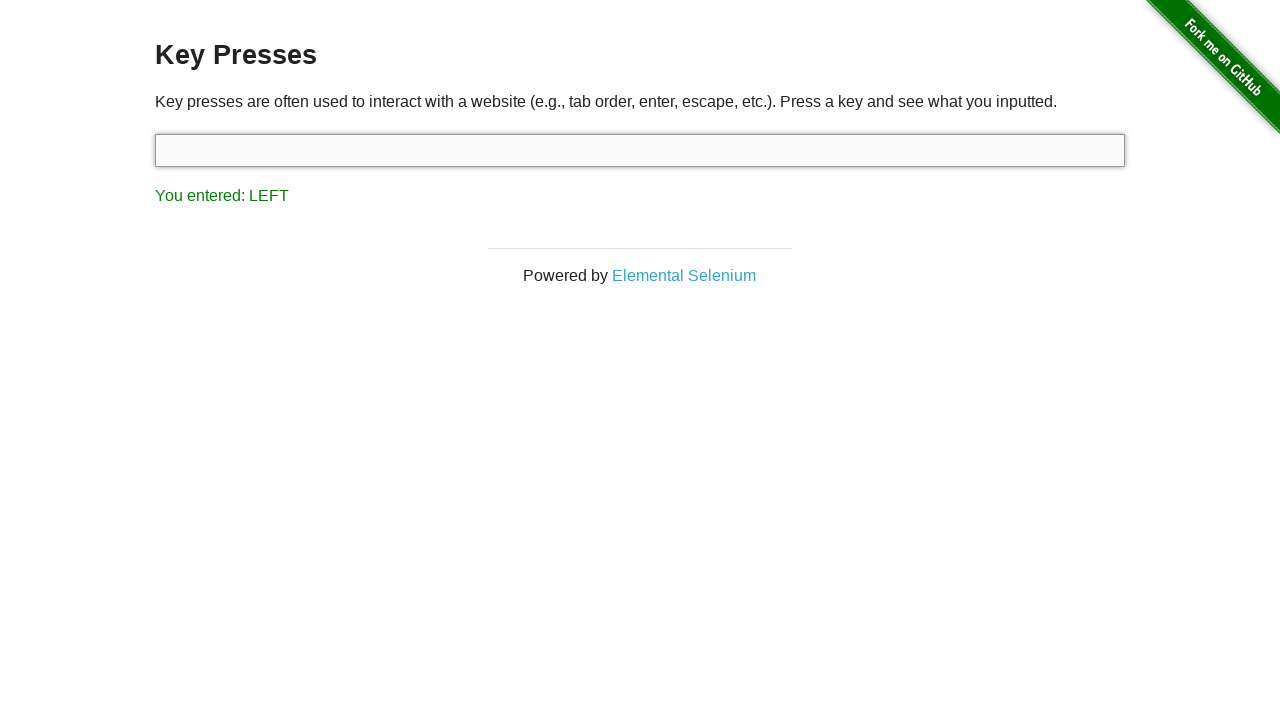

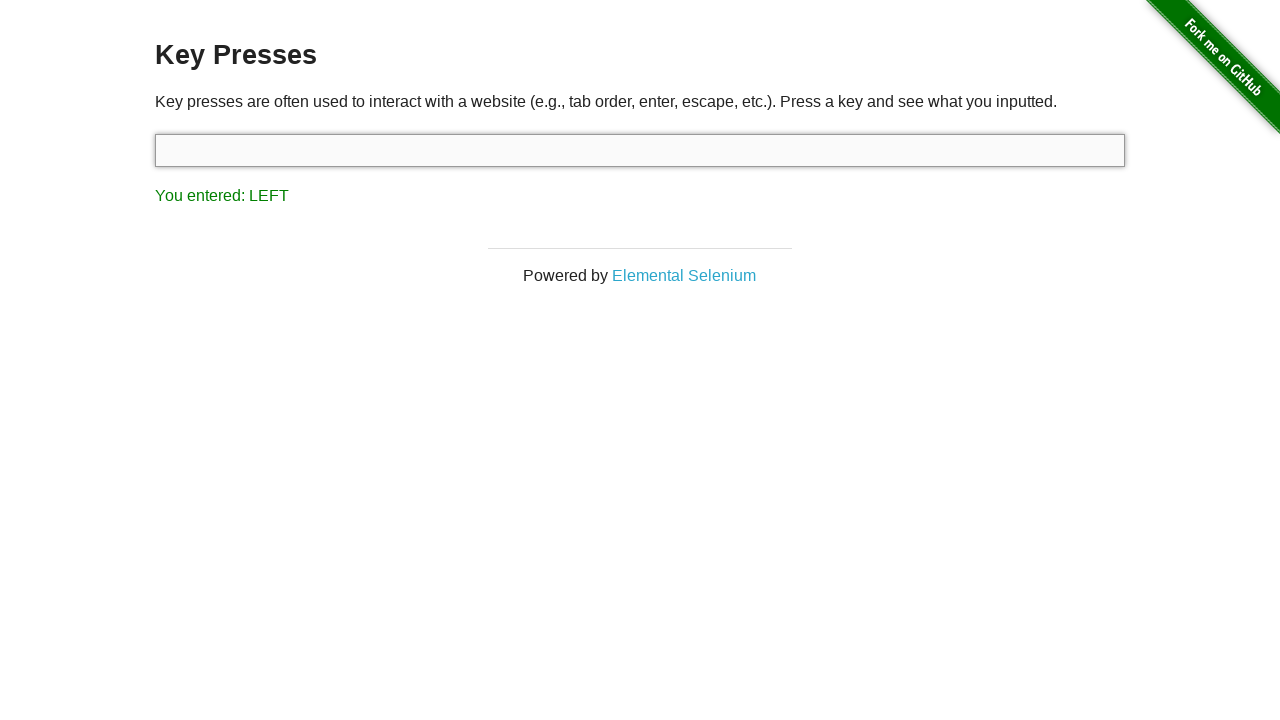